Tests JavaScript prompt/alert handling by switching to an iframe, clicking a button that triggers a prompt, entering text into the prompt, and accepting it.

Starting URL: https://www.w3schools.com/js/tryit.asp?filename=tryjs_prompt

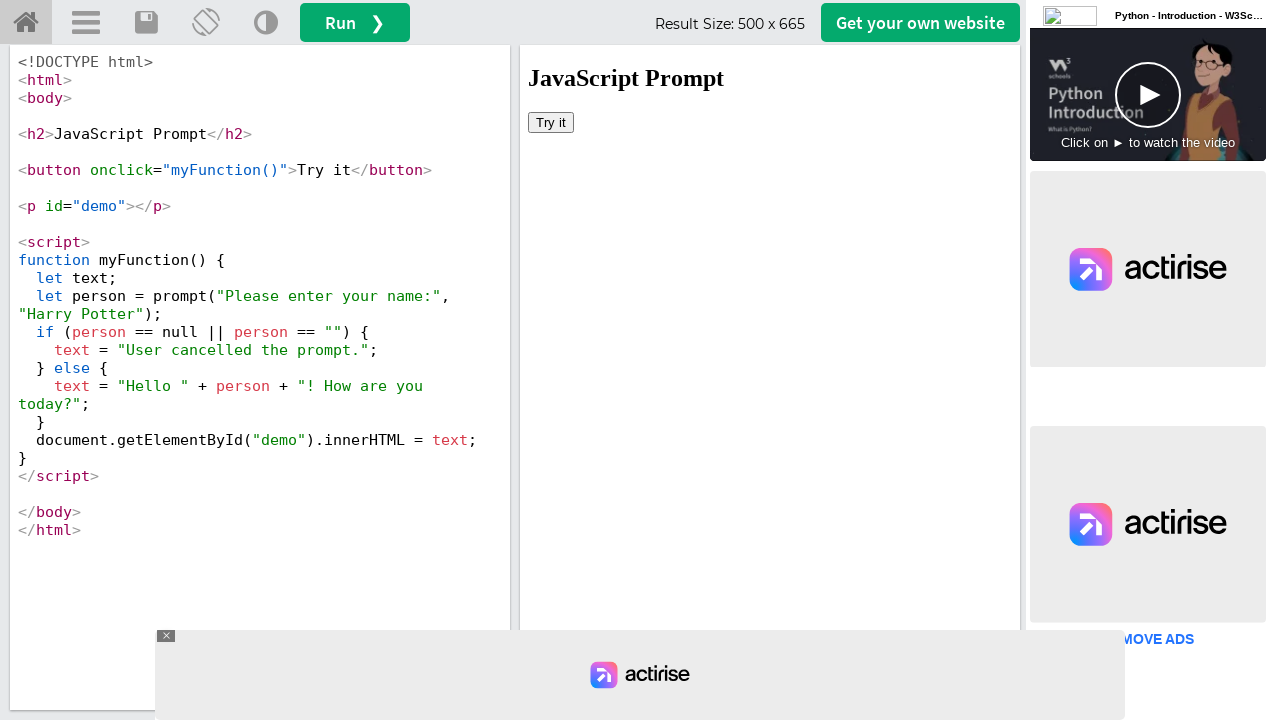

Located iframe with id 'iframeResult'
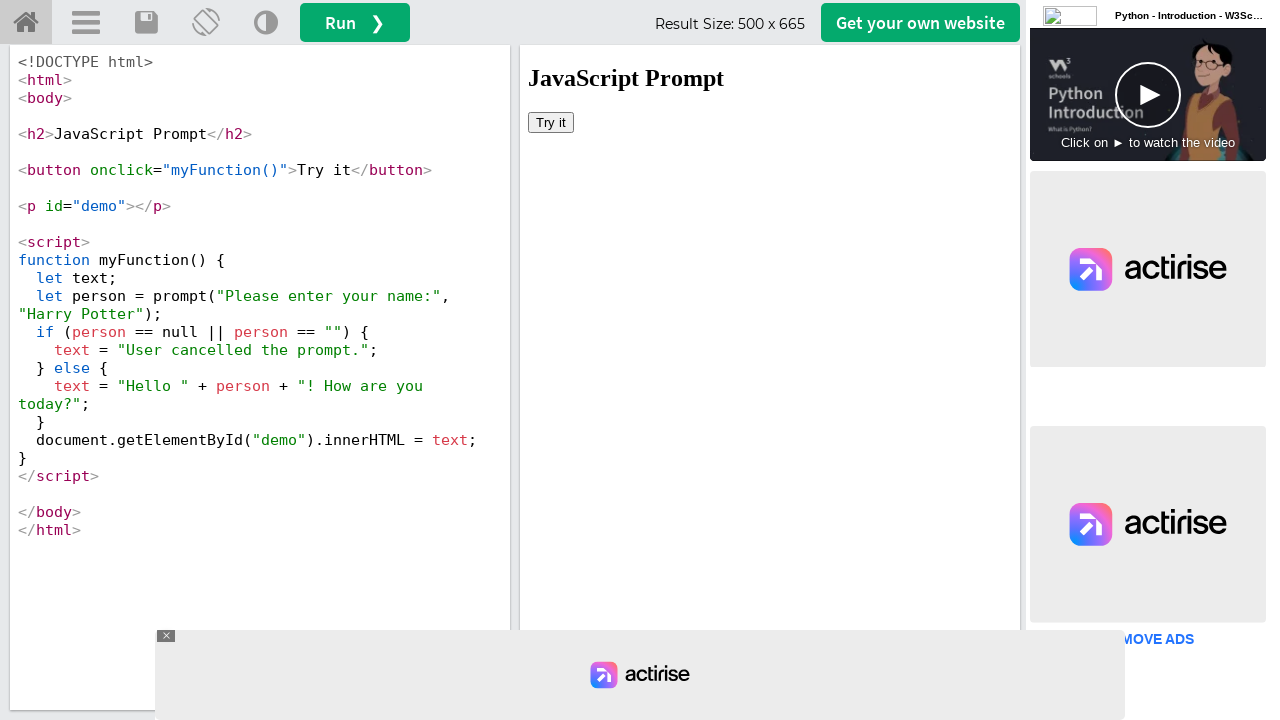

Clicked 'Try it' button inside iframe at (551, 122) on #iframeResult >> internal:control=enter-frame >> xpath=//button[text()='Try it']
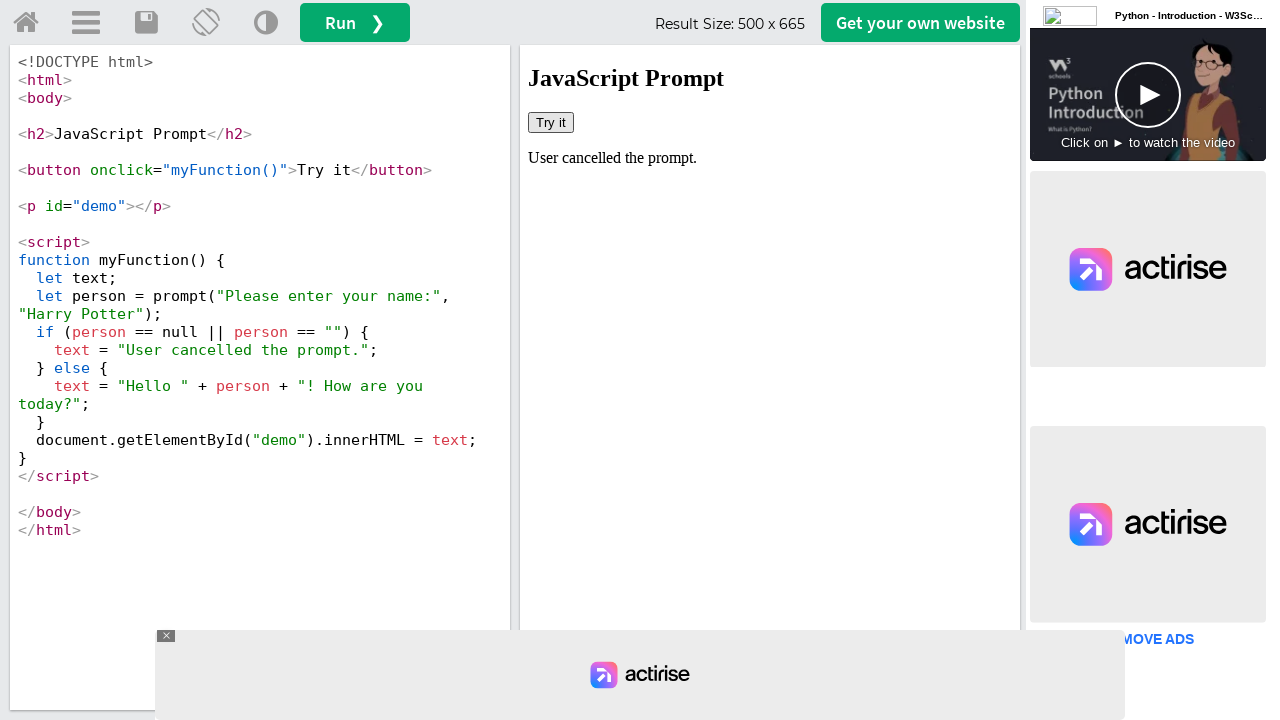

Set up initial dialog handler
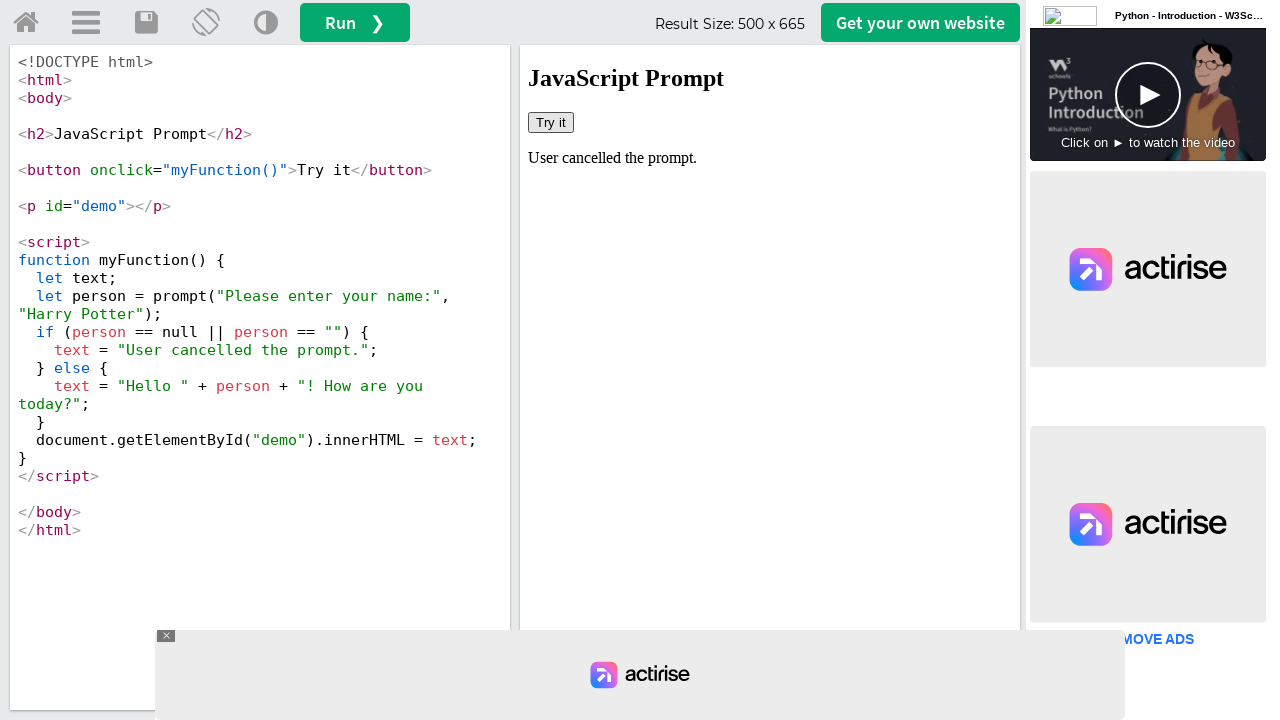

Removed previous dialog listener
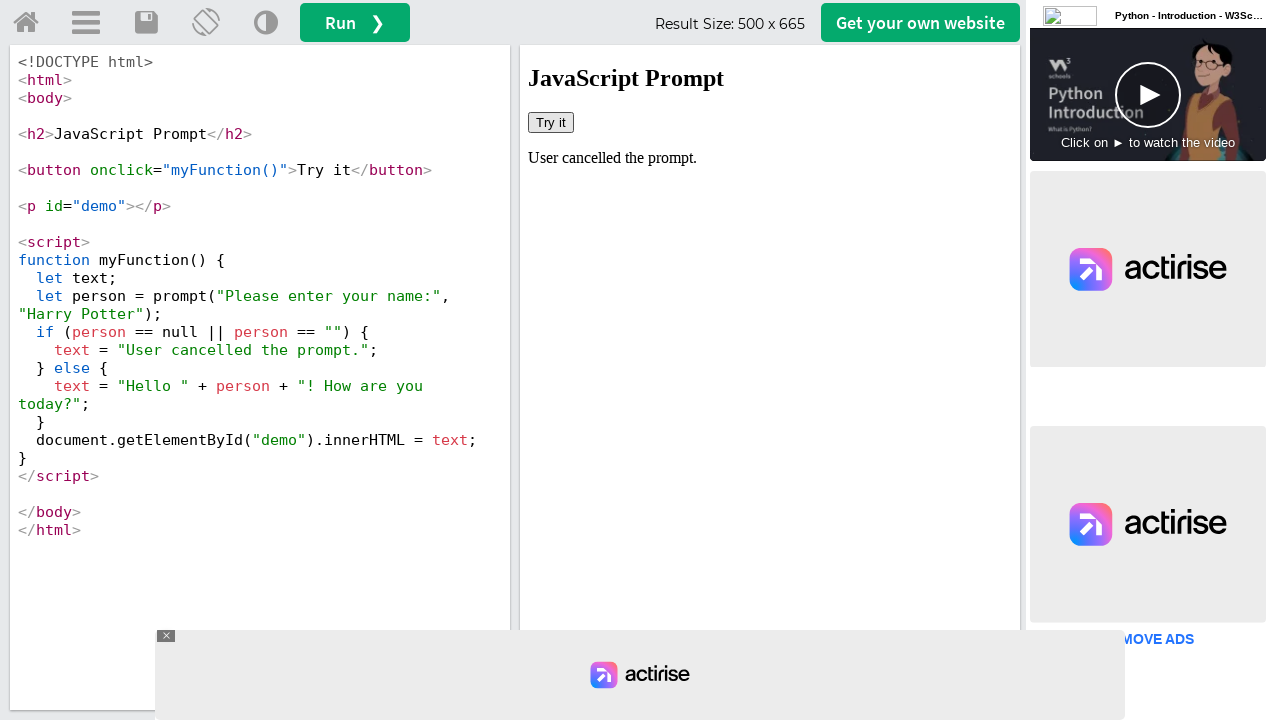

Set up dialog handler to accept prompt with text 'Samantha'
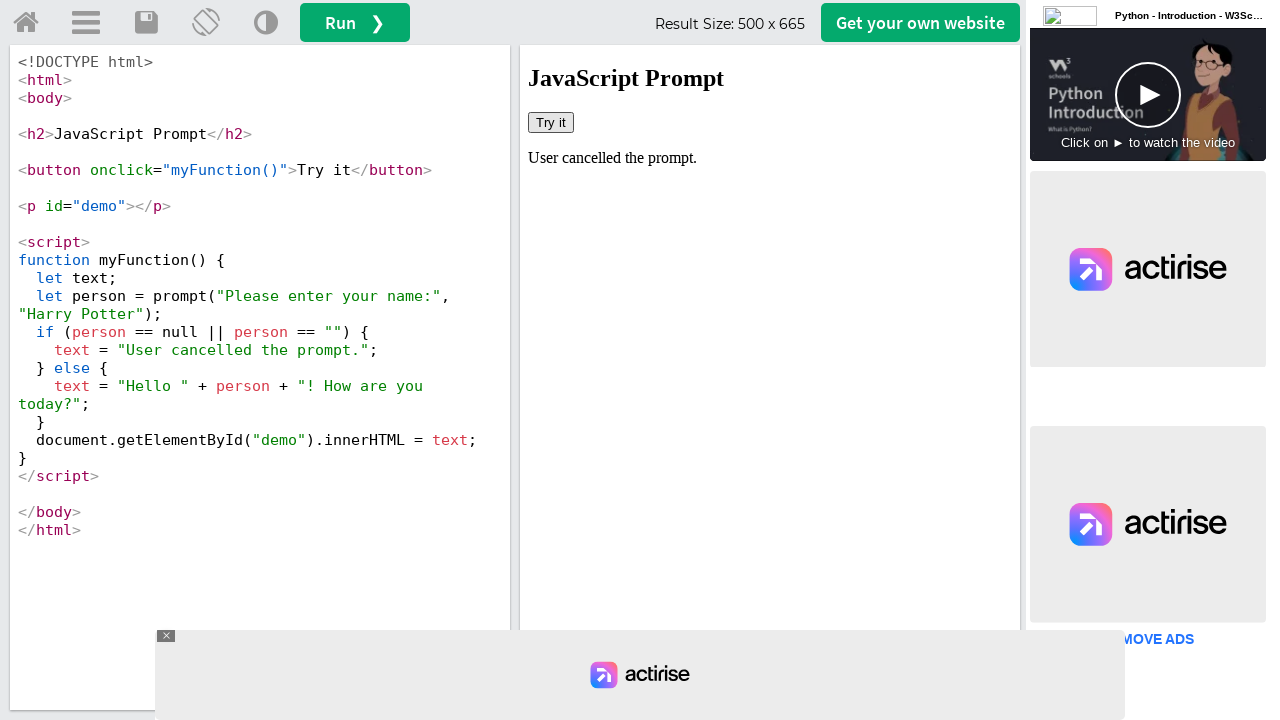

Clicked 'Try it' button to trigger JavaScript prompt at (551, 122) on #iframeResult >> internal:control=enter-frame >> xpath=//button[text()='Try it']
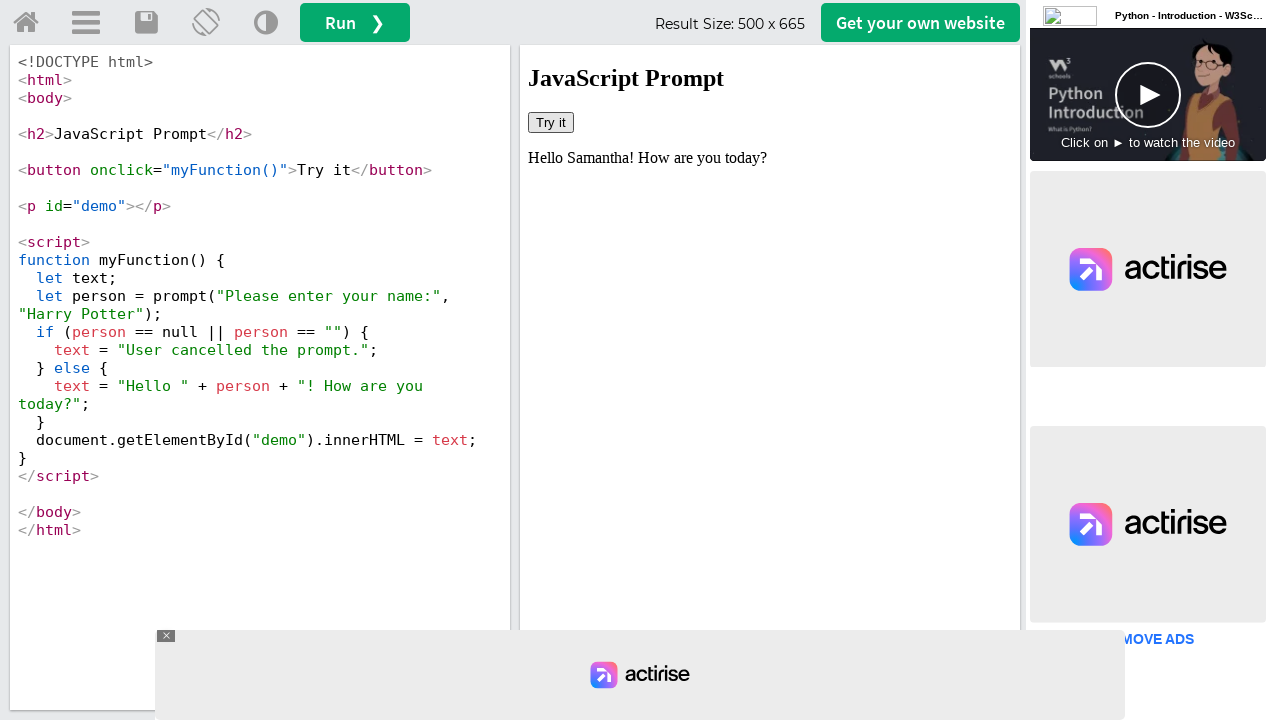

Waited 2 seconds for dialog to be processed
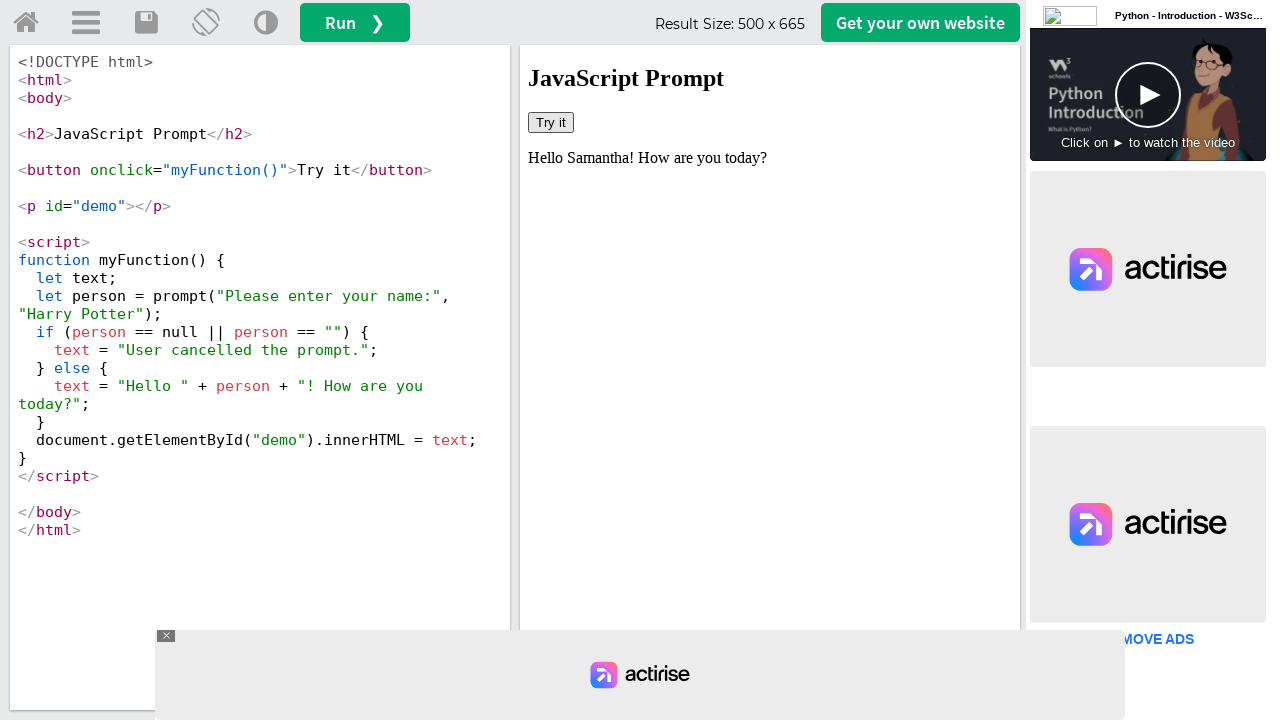

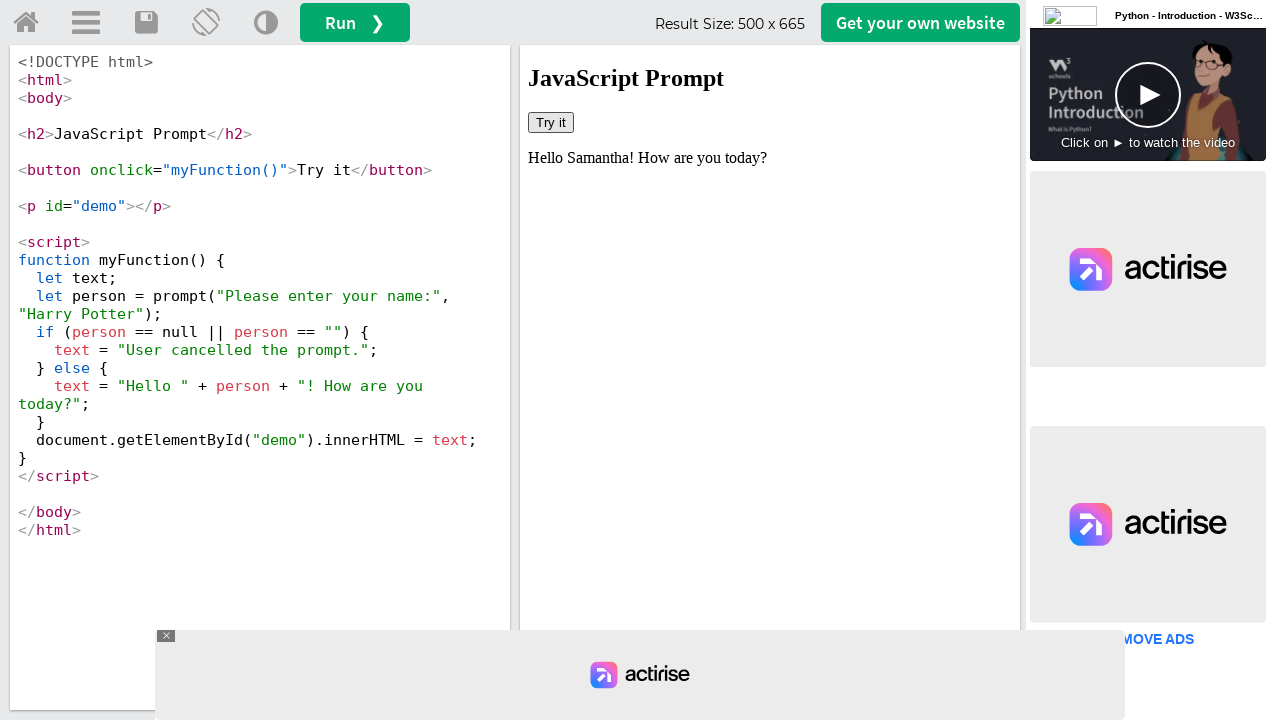